Tests a form submission by filling in first name, last name, and email fields, then submitting the form using the Enter key.

Starting URL: http://secure-retreat-92358.herokuapp.com/

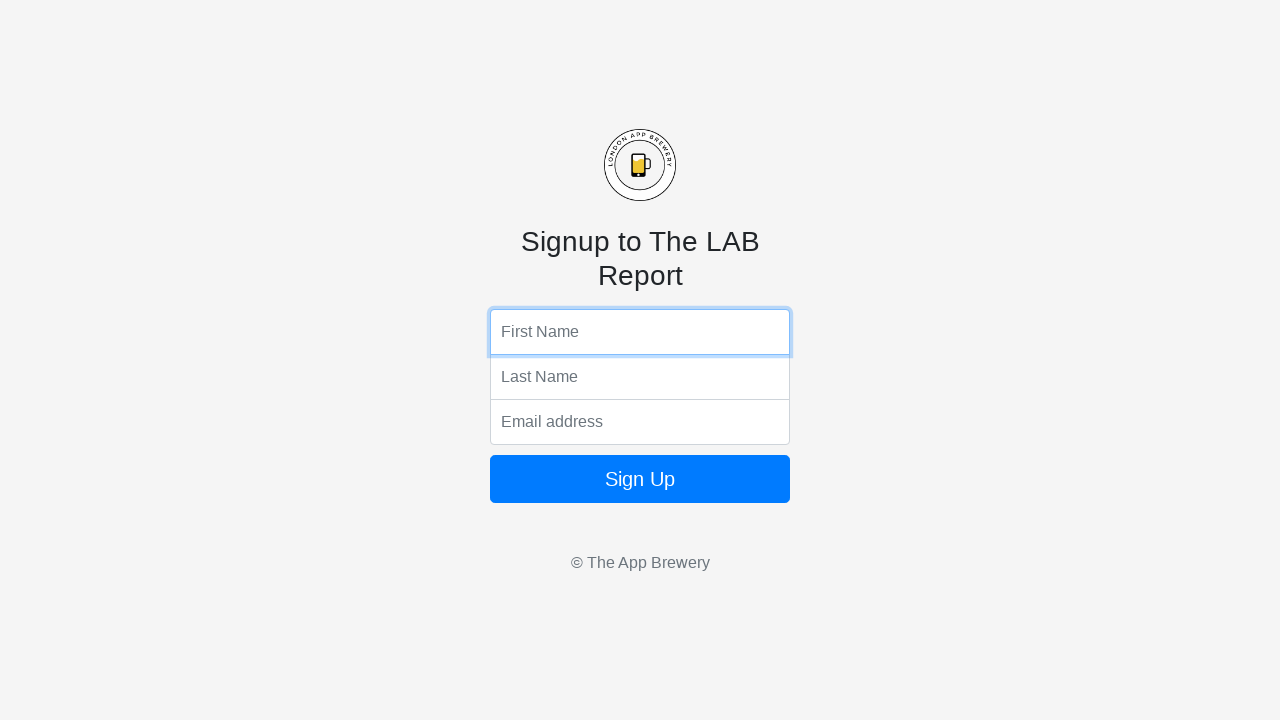

Filled first name field with 'Meghna' on input[name='fName']
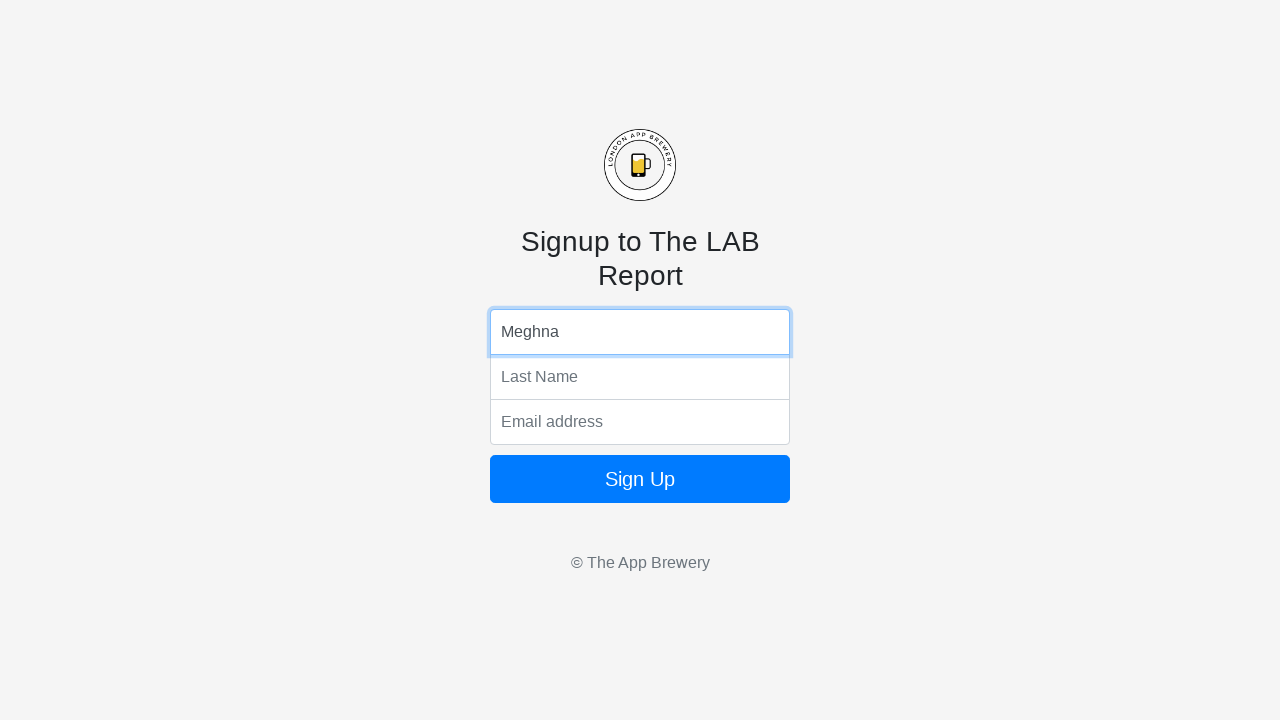

Filled last name field with 'Negi' on input[name='lName']
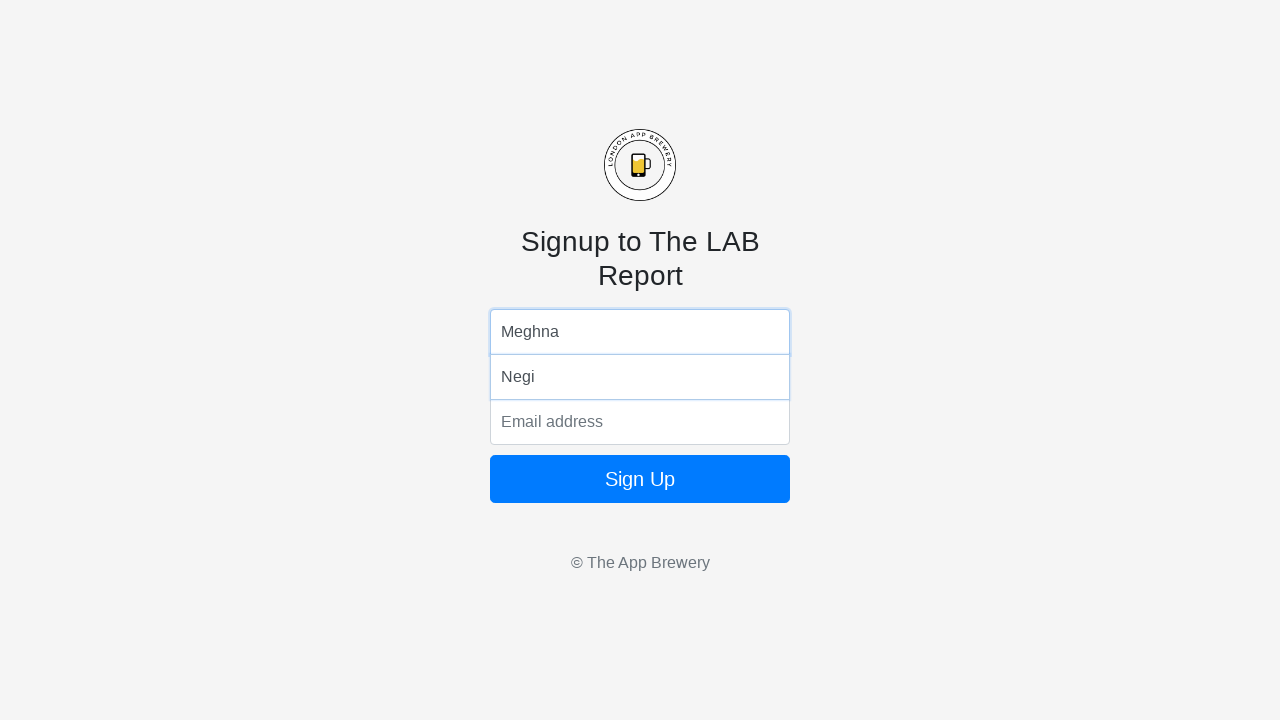

Filled email field with 'megneg@abc.com' on input[name='email']
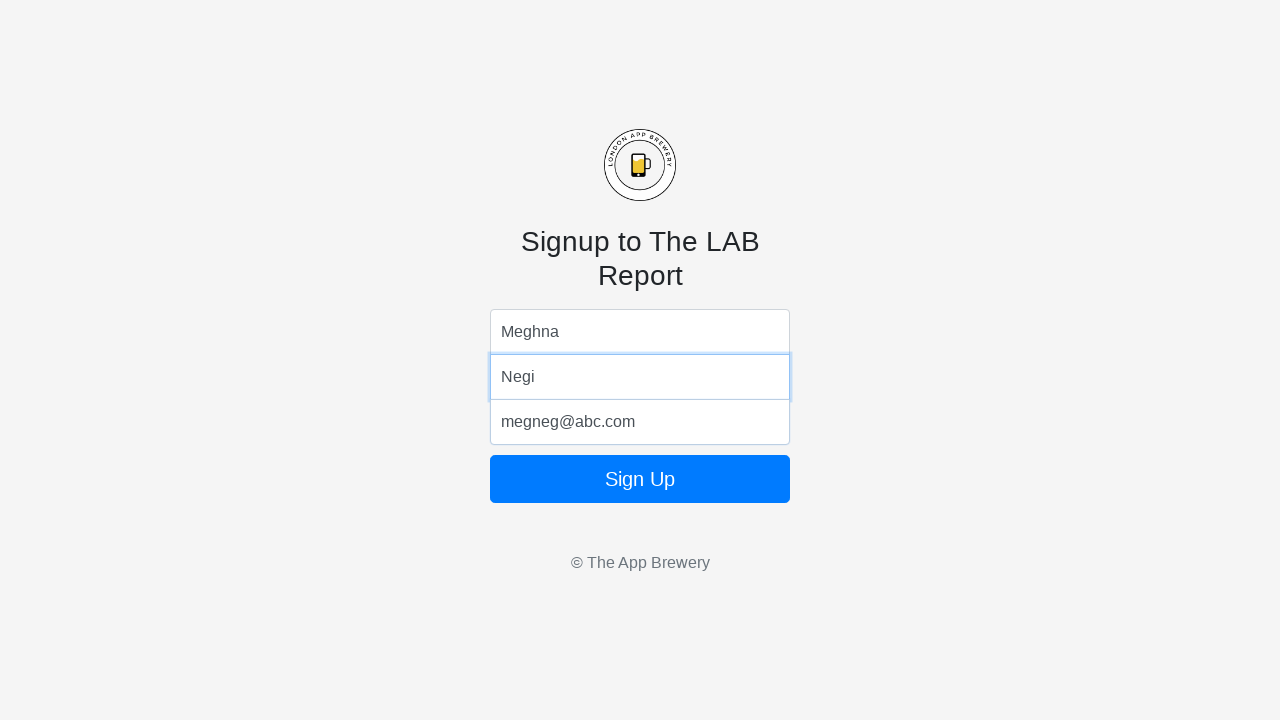

Submitted form by pressing Enter on email field on input[name='email']
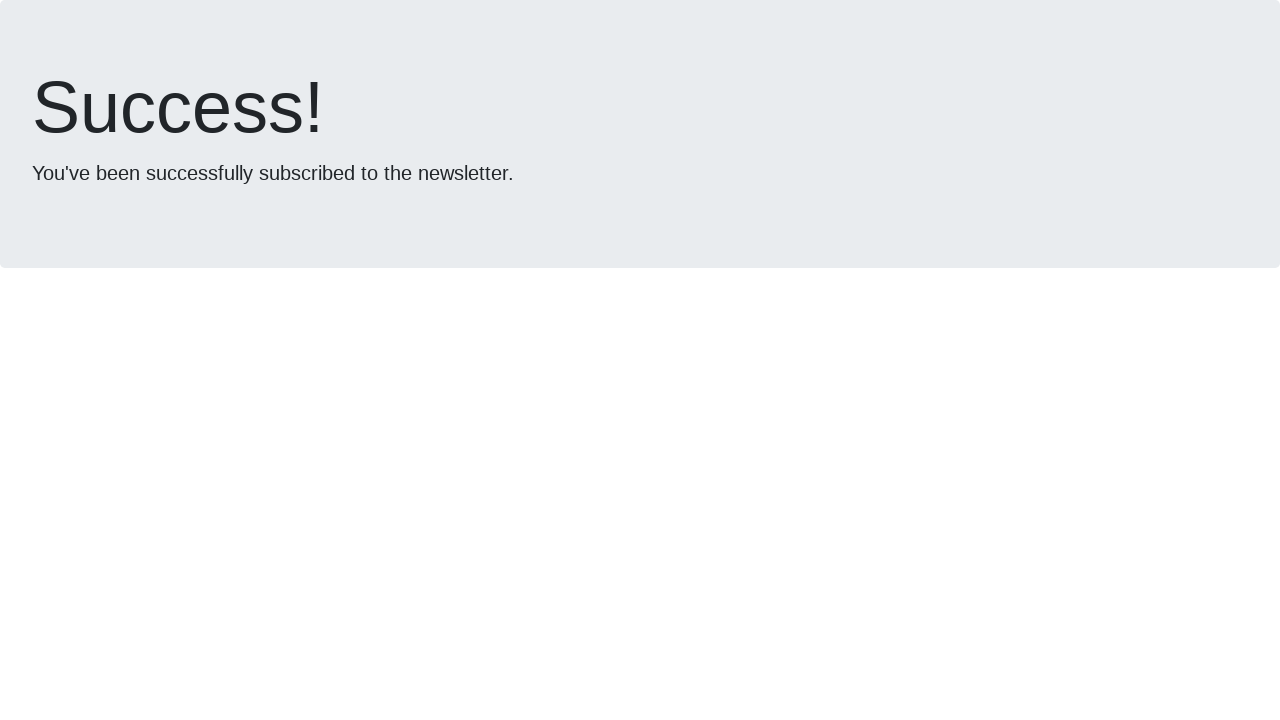

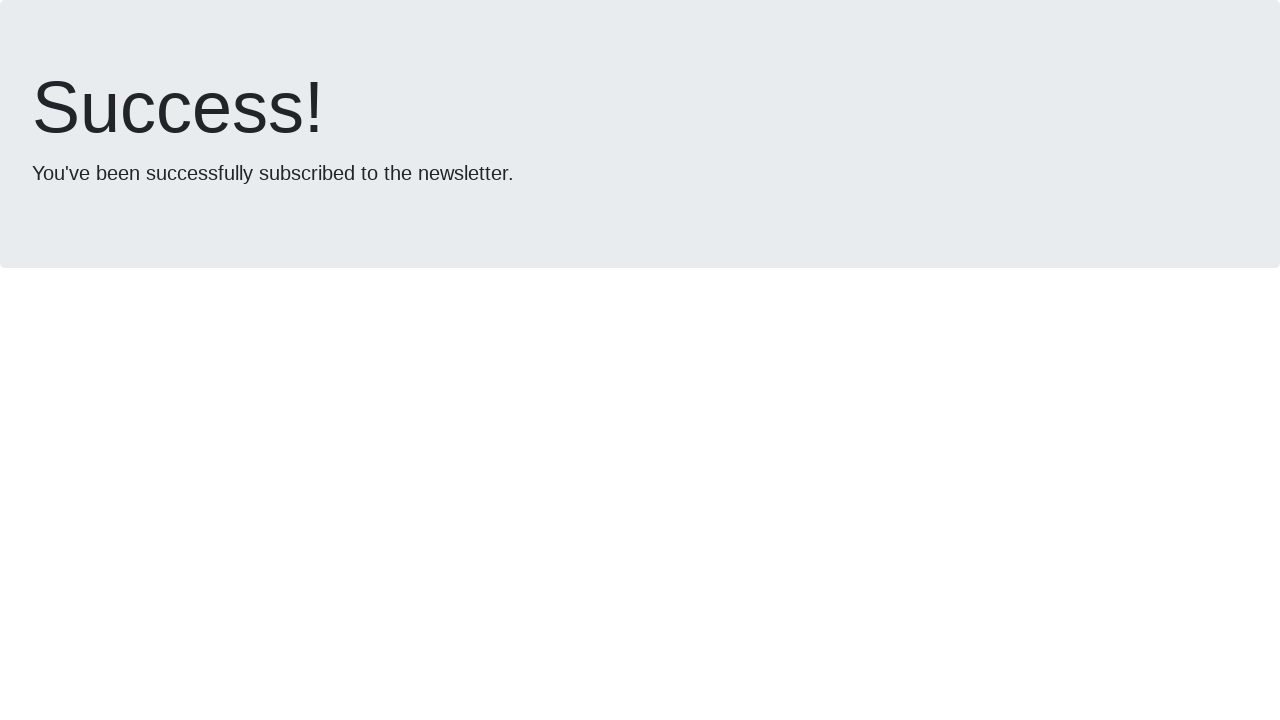